Tests checking and then unchecking the mark all as complete toggle

Starting URL: https://demo.playwright.dev/todomvc

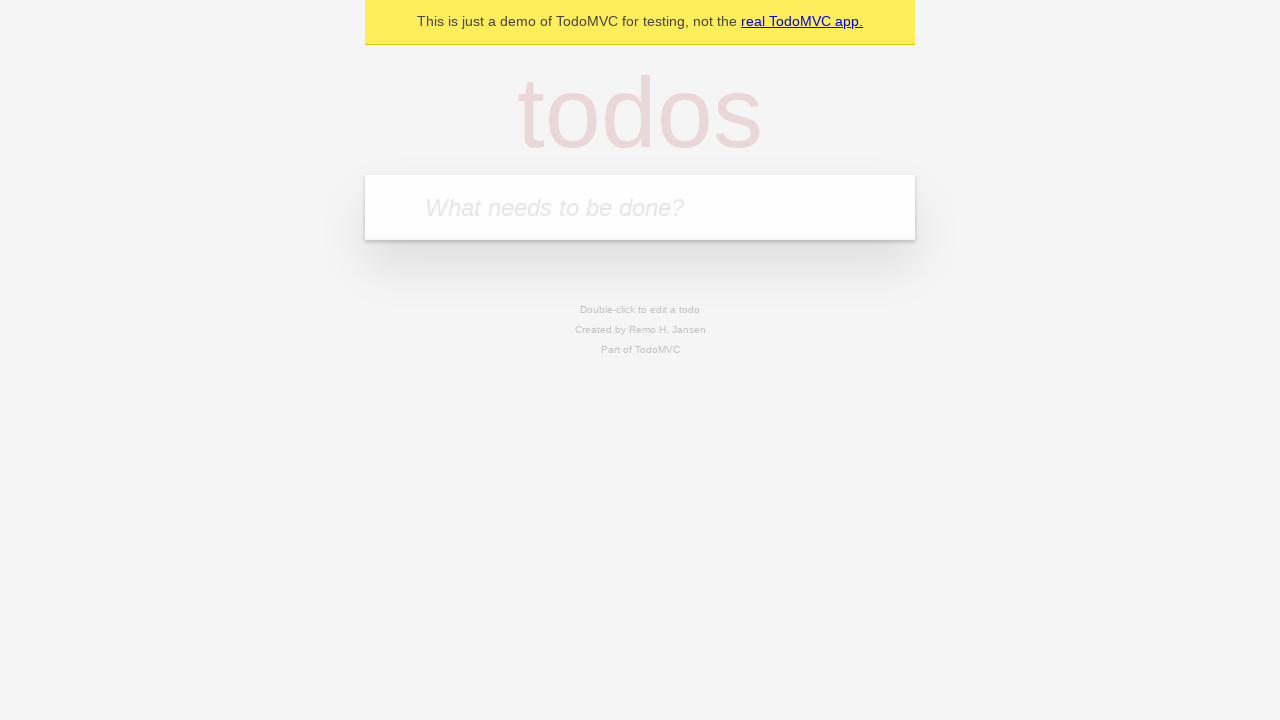

Filled todo input with 'buy some cheese' on internal:attr=[placeholder="What needs to be done?"i]
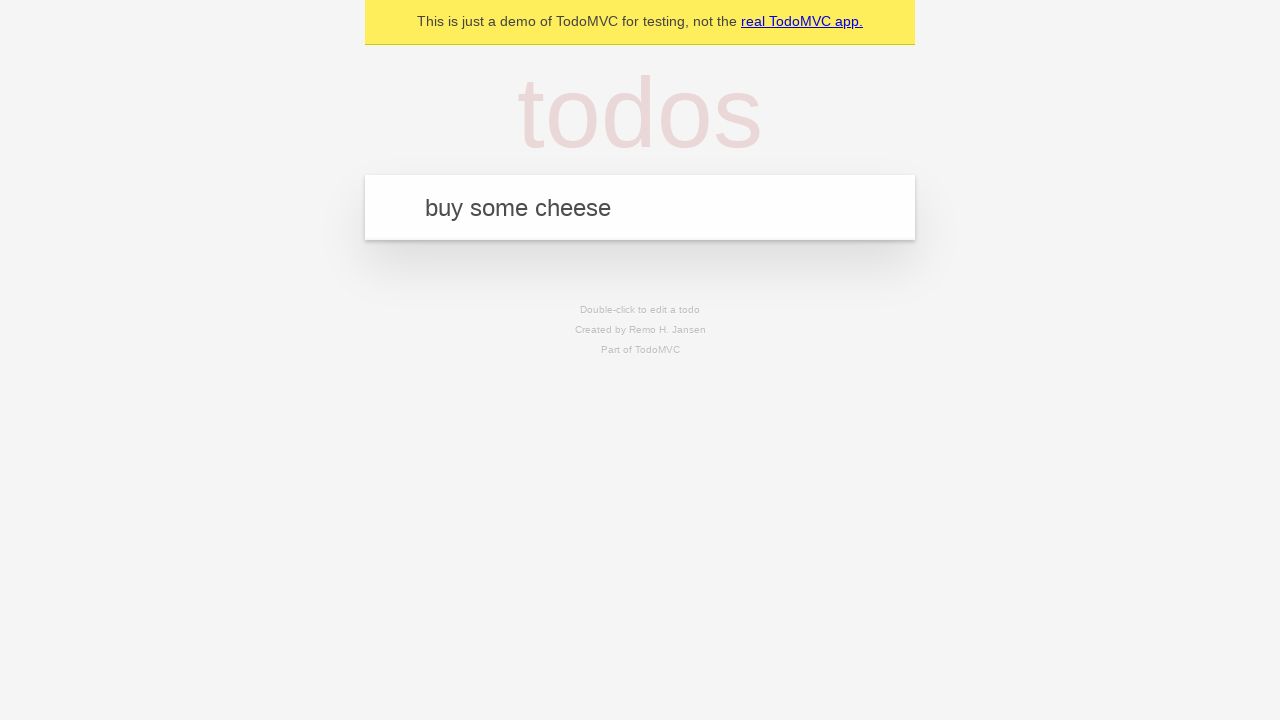

Pressed Enter to add first todo on internal:attr=[placeholder="What needs to be done?"i]
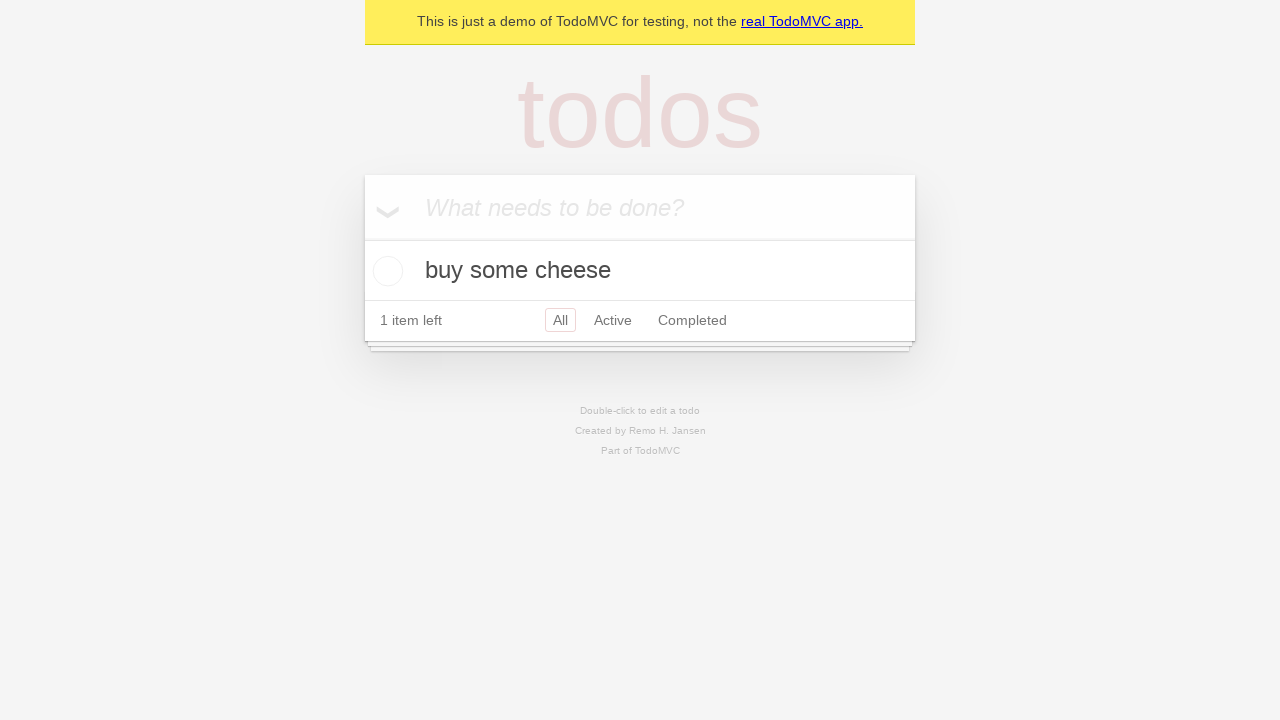

Filled todo input with 'feed the cat' on internal:attr=[placeholder="What needs to be done?"i]
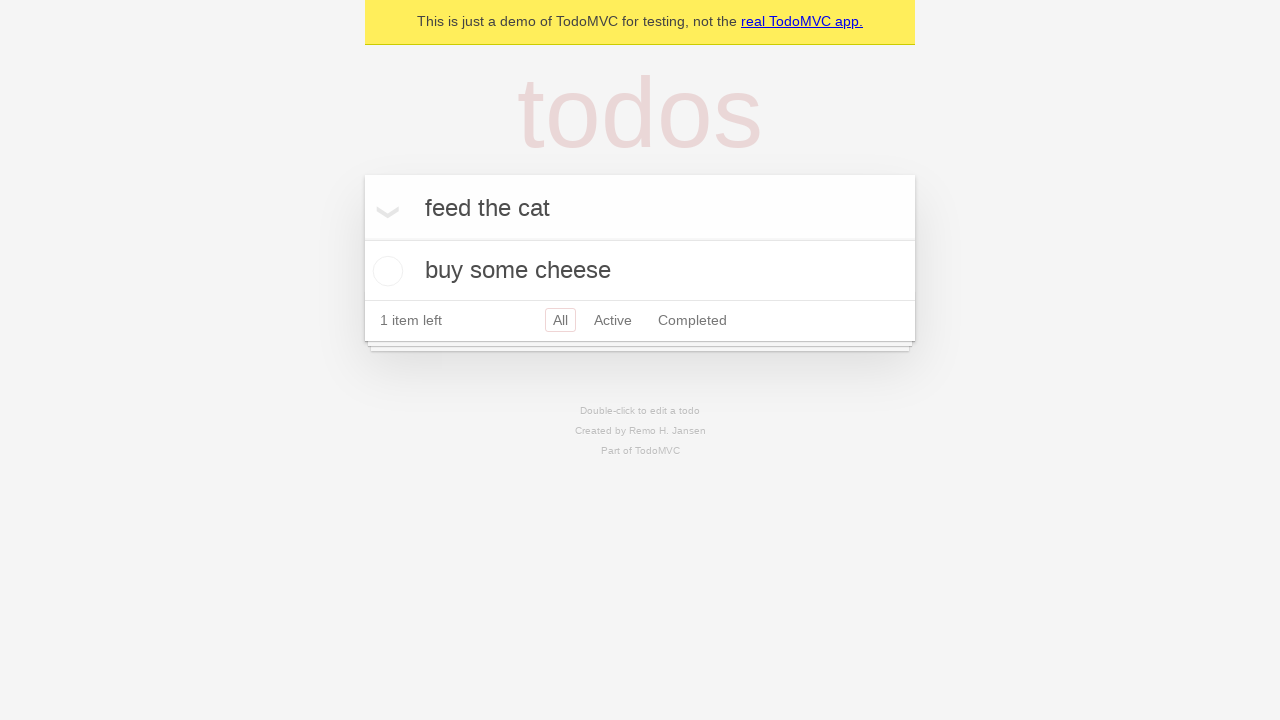

Pressed Enter to add second todo on internal:attr=[placeholder="What needs to be done?"i]
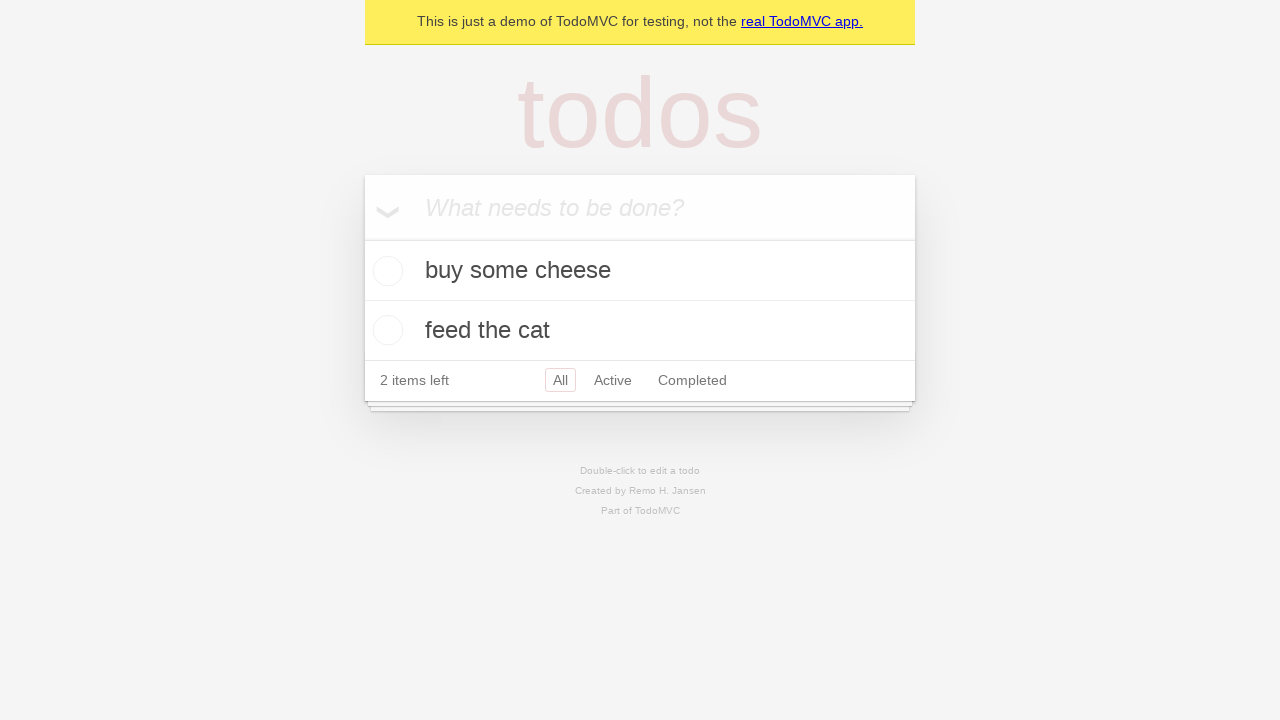

Filled todo input with 'book a doctors appointment' on internal:attr=[placeholder="What needs to be done?"i]
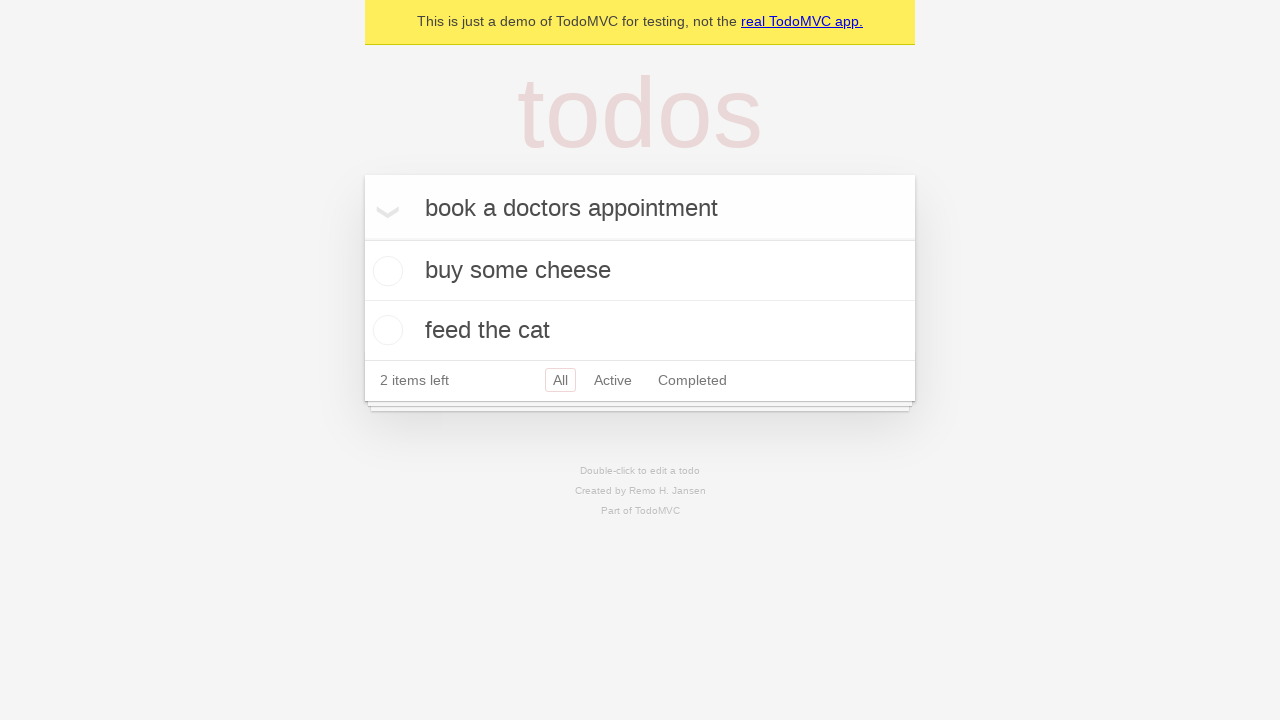

Pressed Enter to add third todo on internal:attr=[placeholder="What needs to be done?"i]
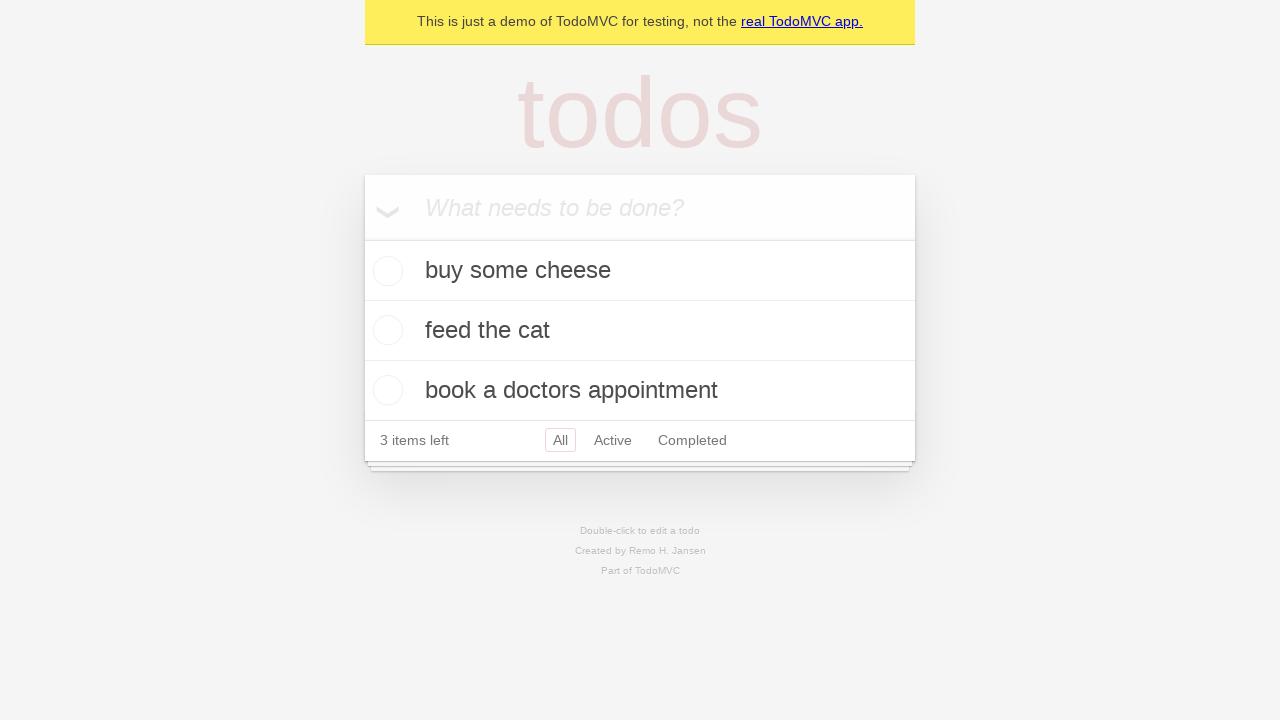

Waited for all three todos to load
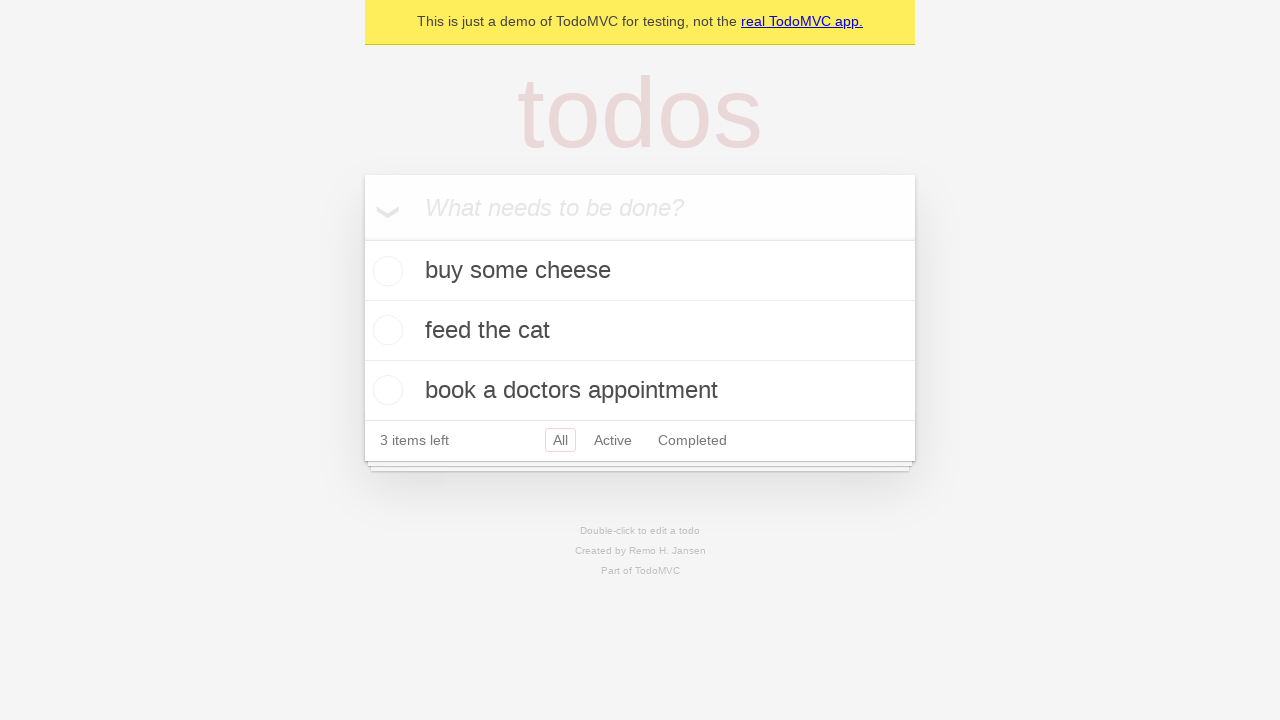

Checked 'Mark all as complete' toggle to complete all todos at (362, 238) on internal:label="Mark all as complete"i
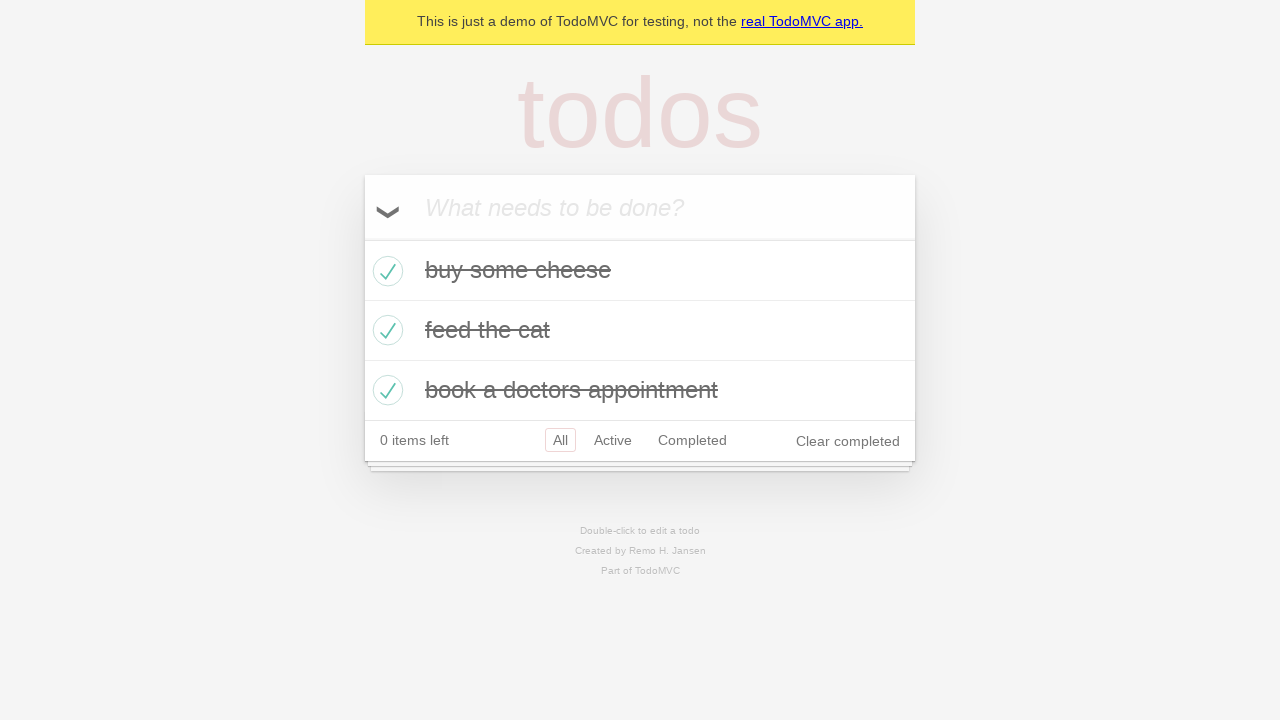

Unchecked 'Mark all as complete' toggle to clear all todo completion states at (362, 238) on internal:label="Mark all as complete"i
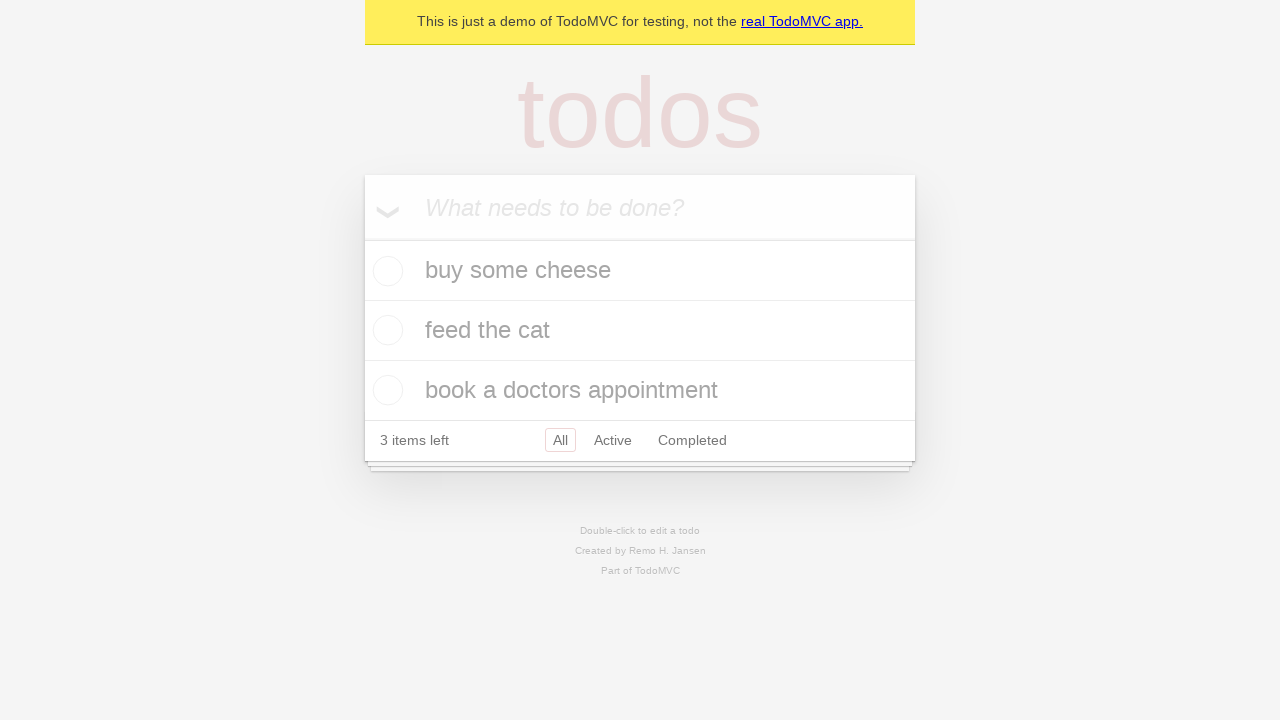

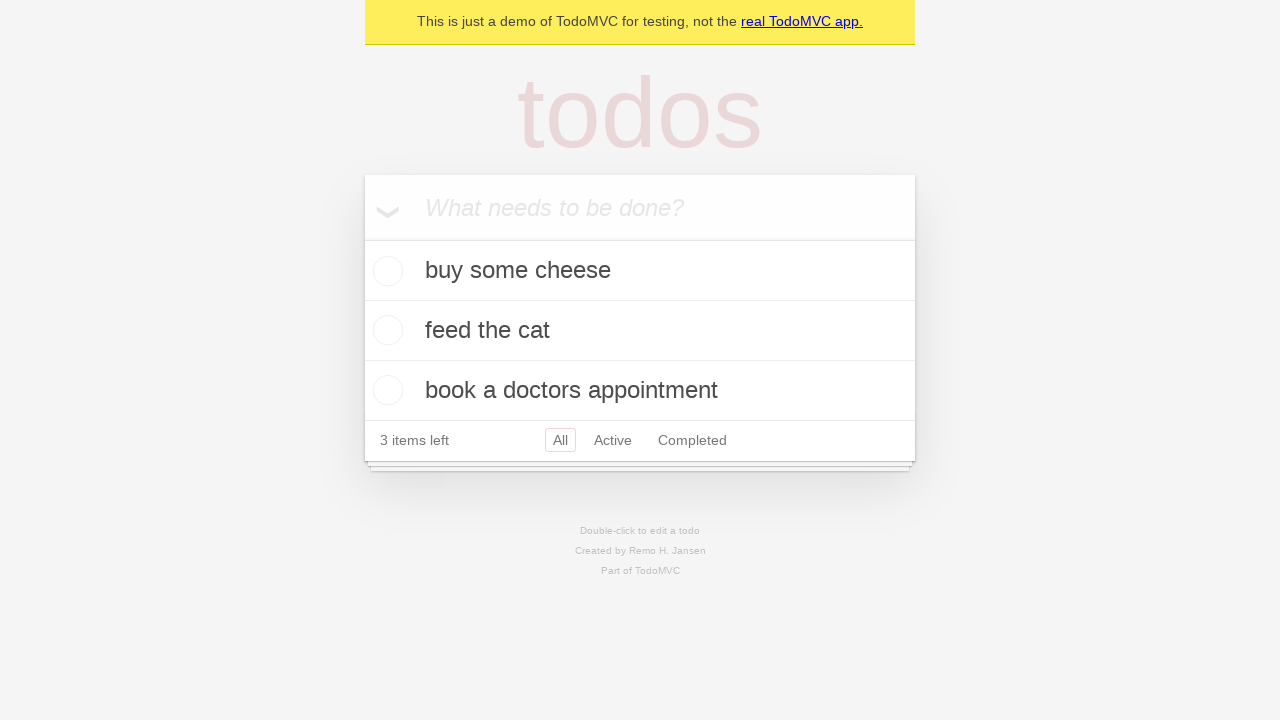